Tests child window handling by clicking a document link, extracting text from the new page, and filling a form field with the extracted domain

Starting URL: https://rahulshettyacademy.com/loginpagePractise/

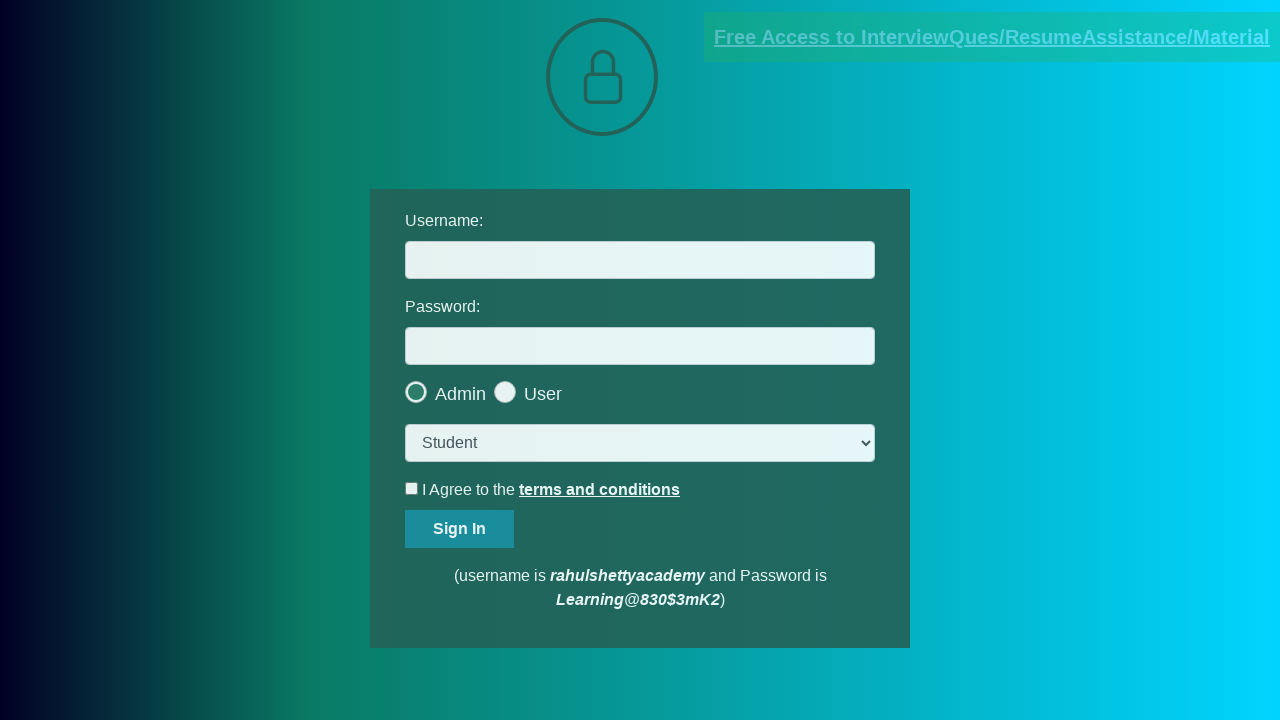

Located documents request link
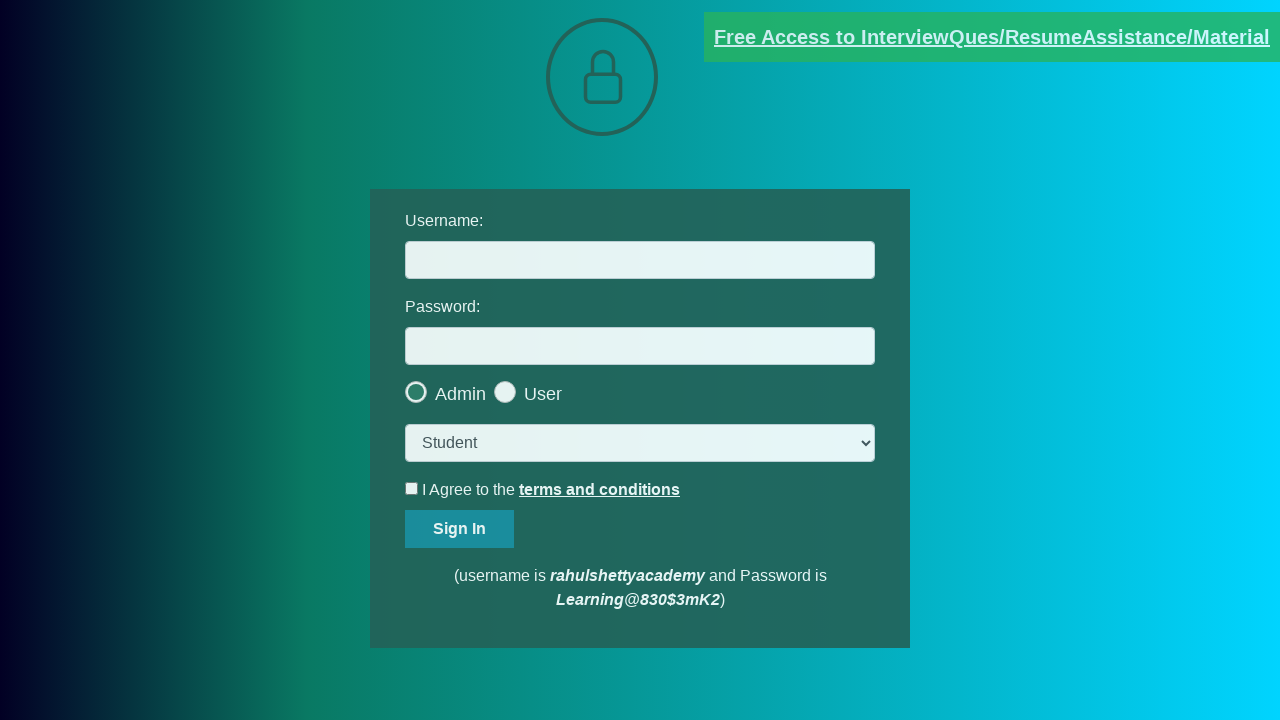

Clicked documents request link and waiting for new page to open at (992, 37) on [href*='documents-request']
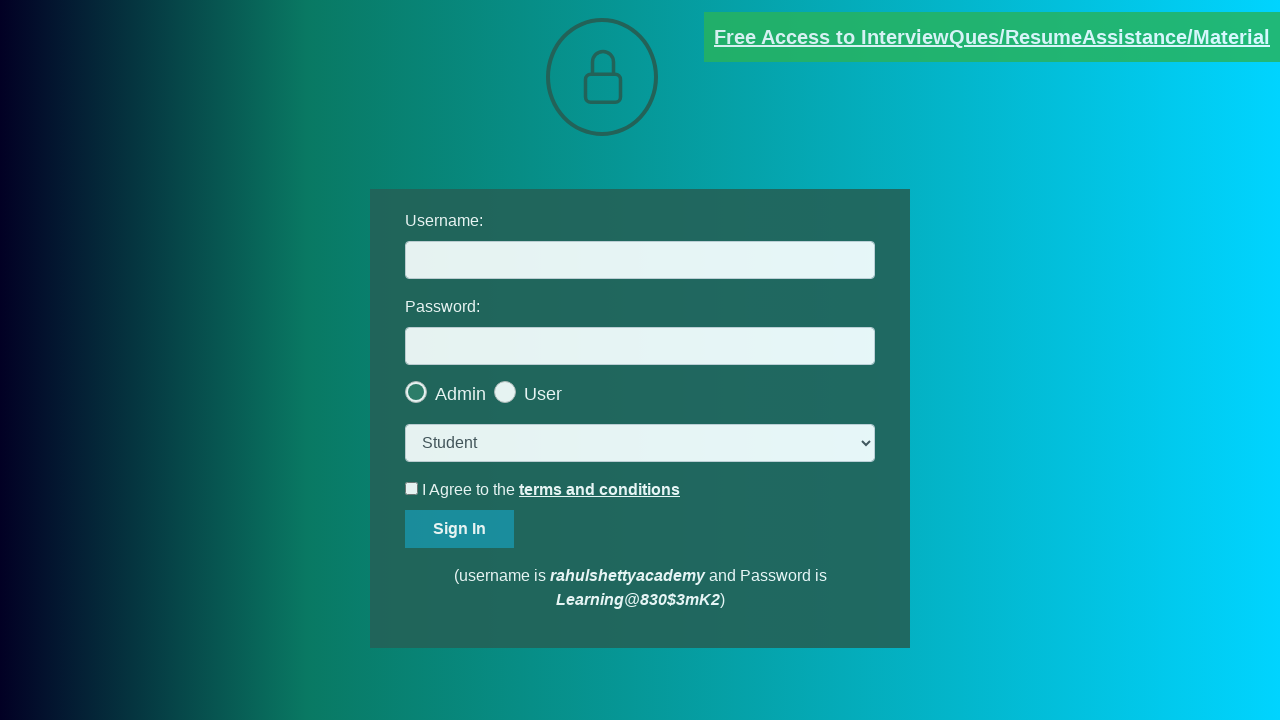

New page opened successfully
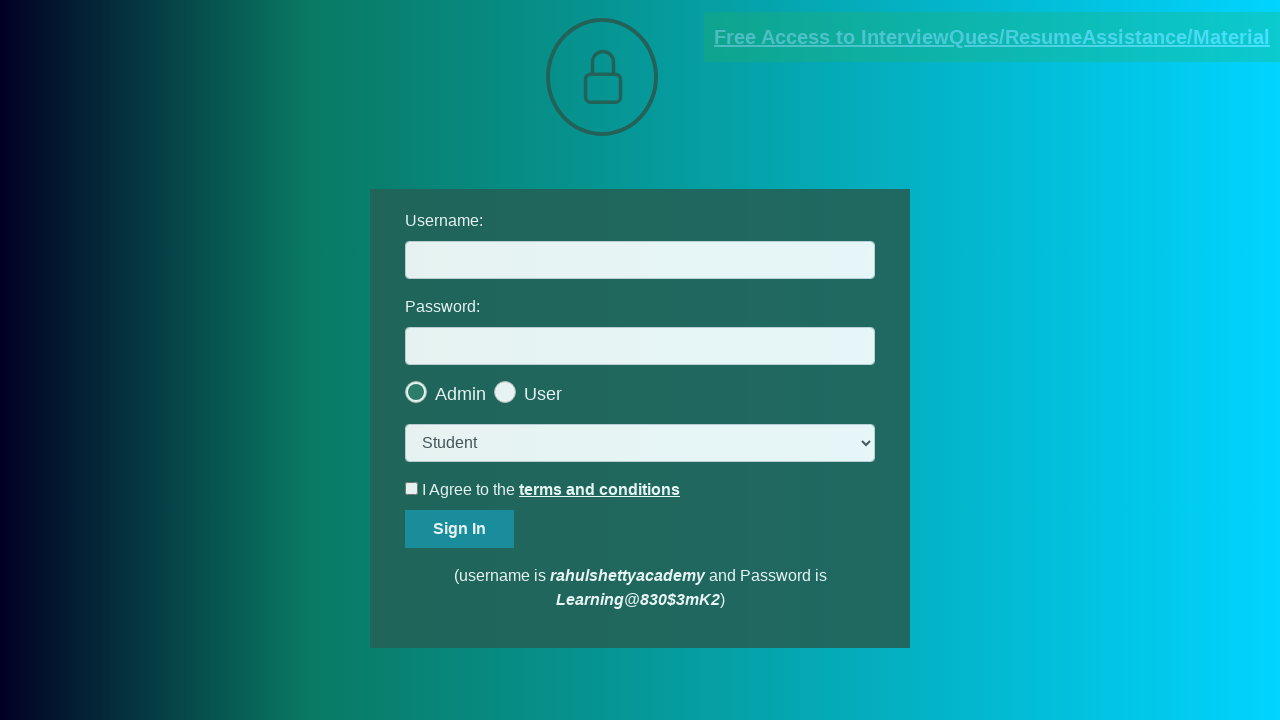

New page fully loaded
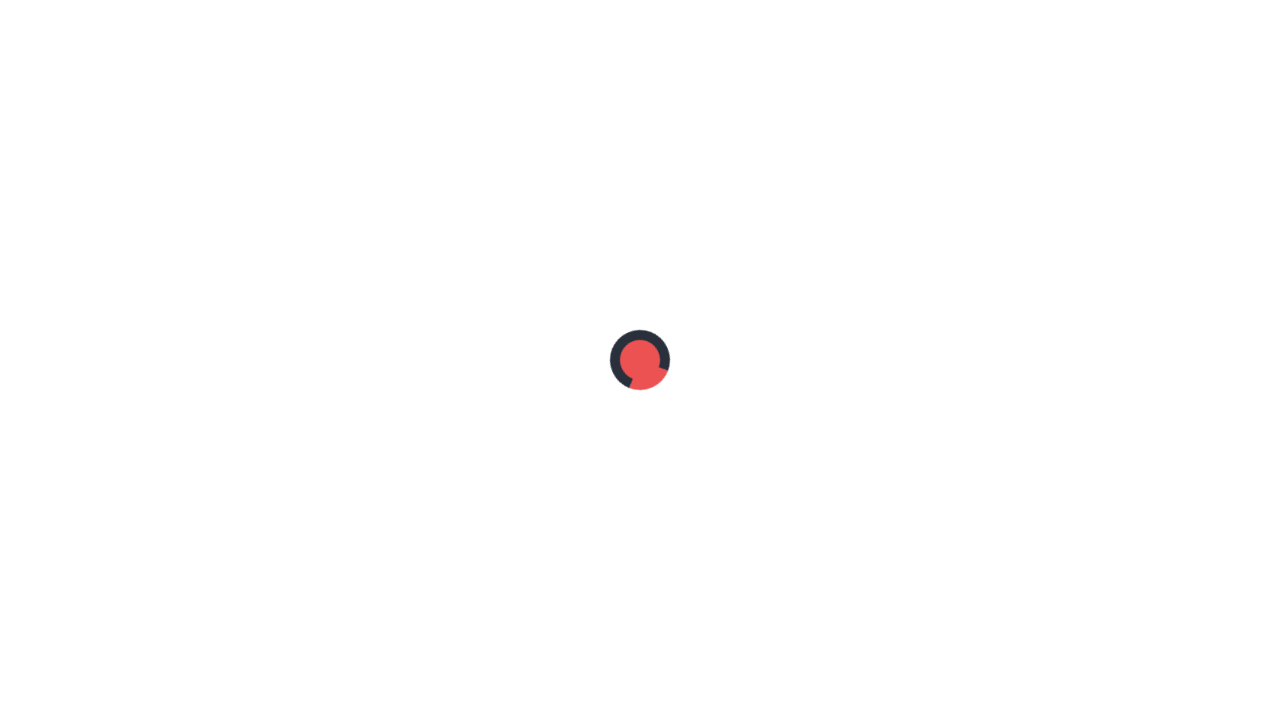

Extracted text from red element on new page
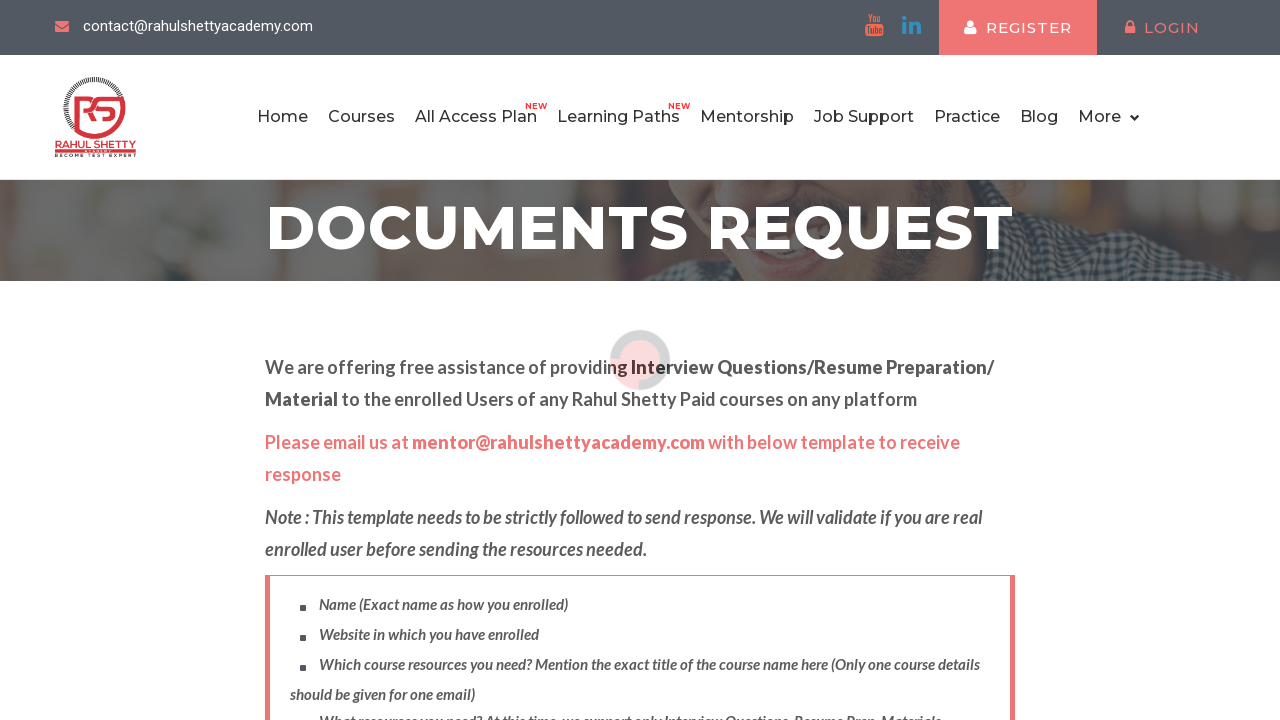

Parsed domain from text: rahulshettyacademy.com on #username
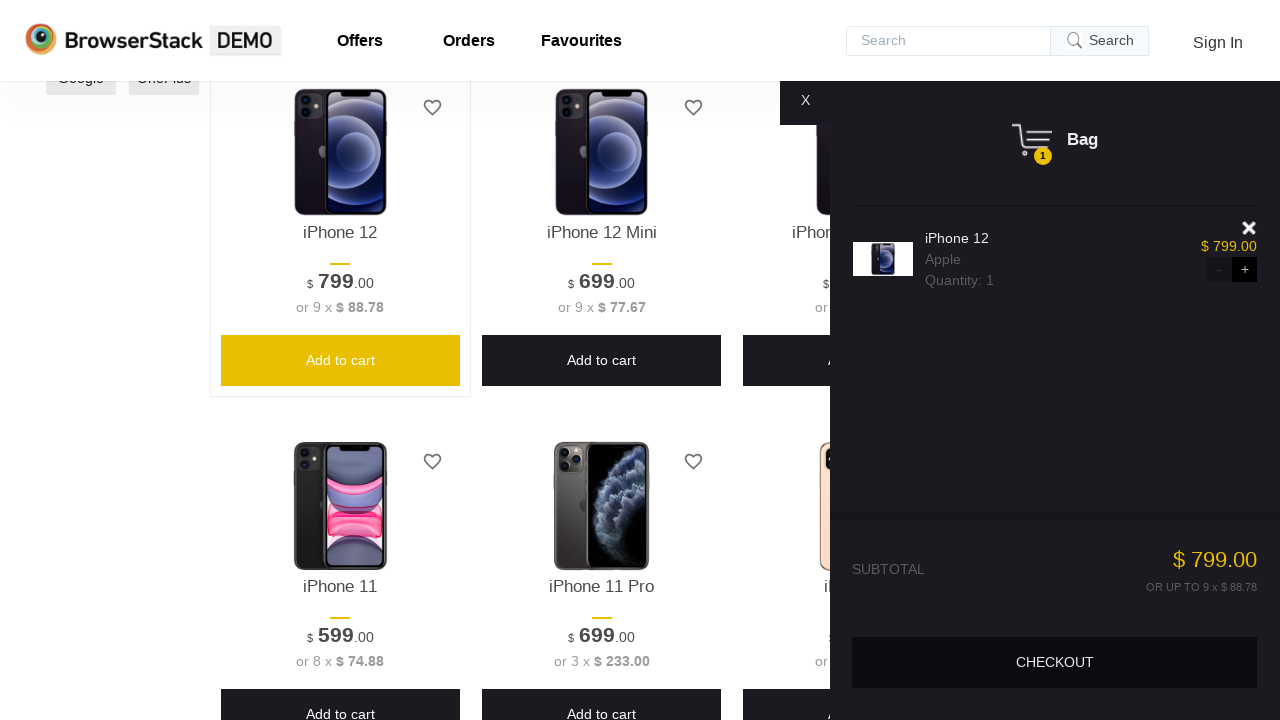

Filled username field with extracted domain: rahulshettyacademy.com
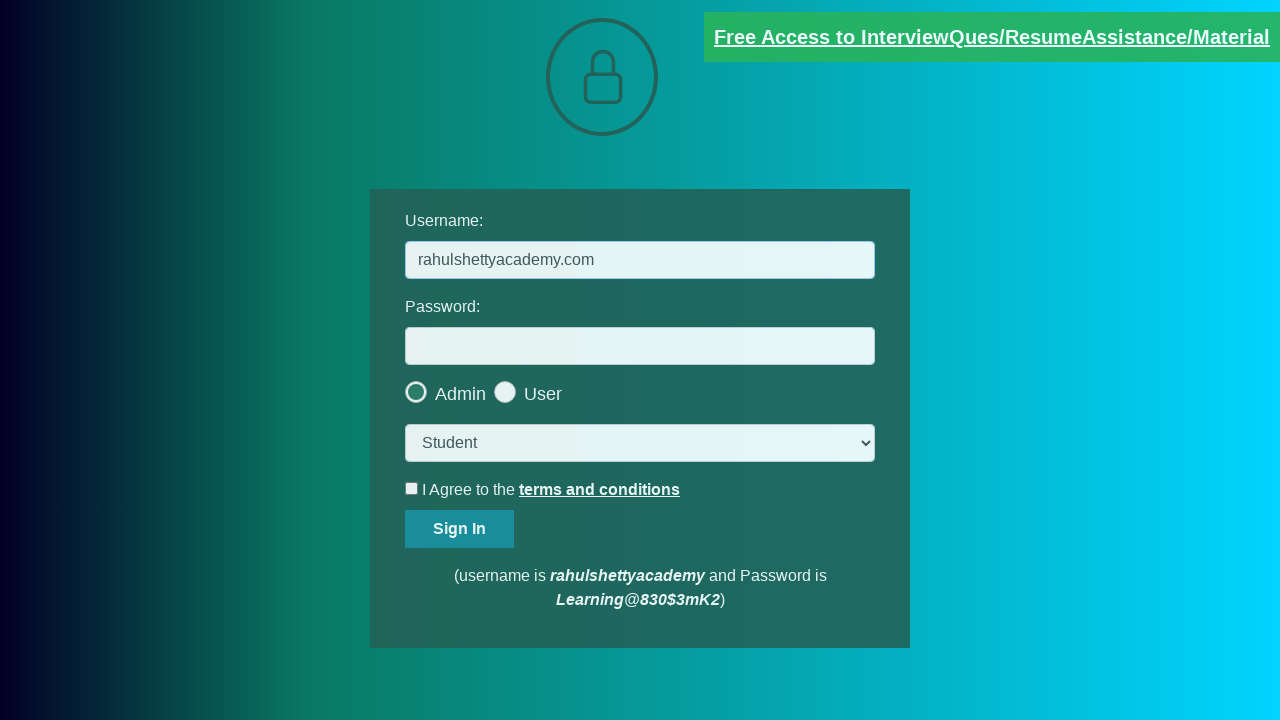

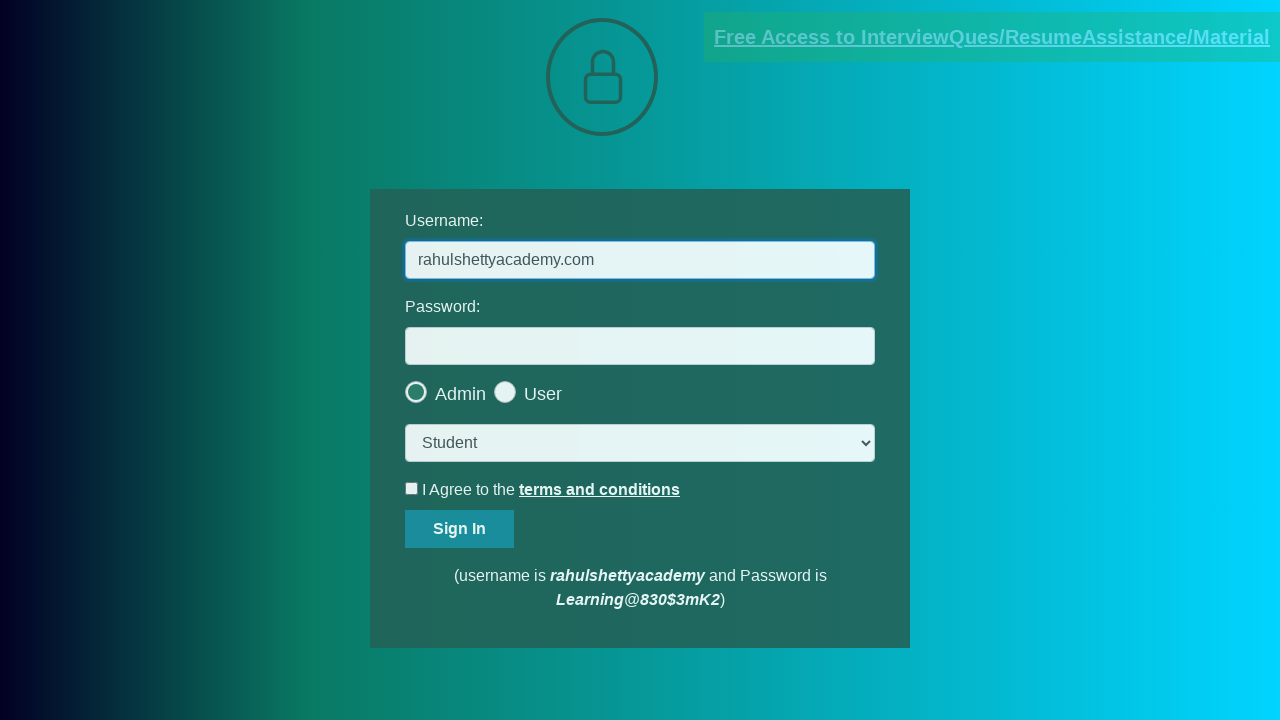